Tests hover functionality by hovering over an image and verifying that hidden user info becomes visible

Starting URL: https://the-internet.herokuapp.com/hovers

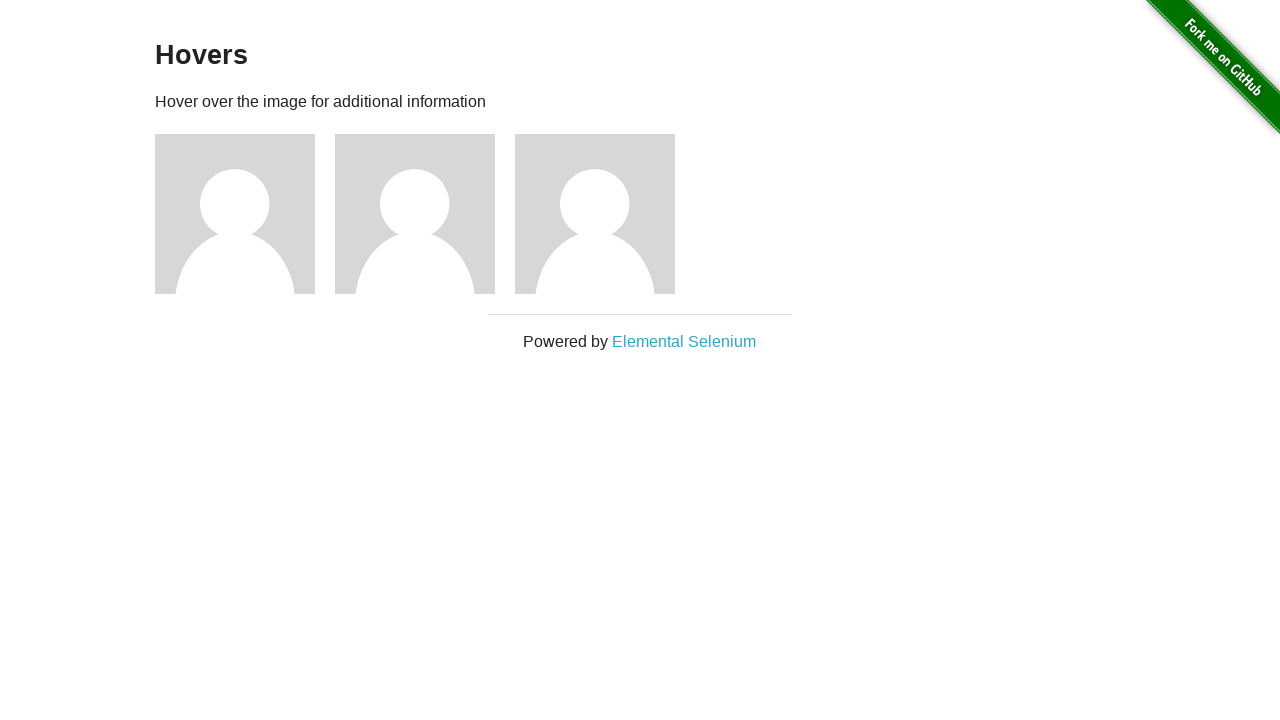

Waited for page to load with networkidle state
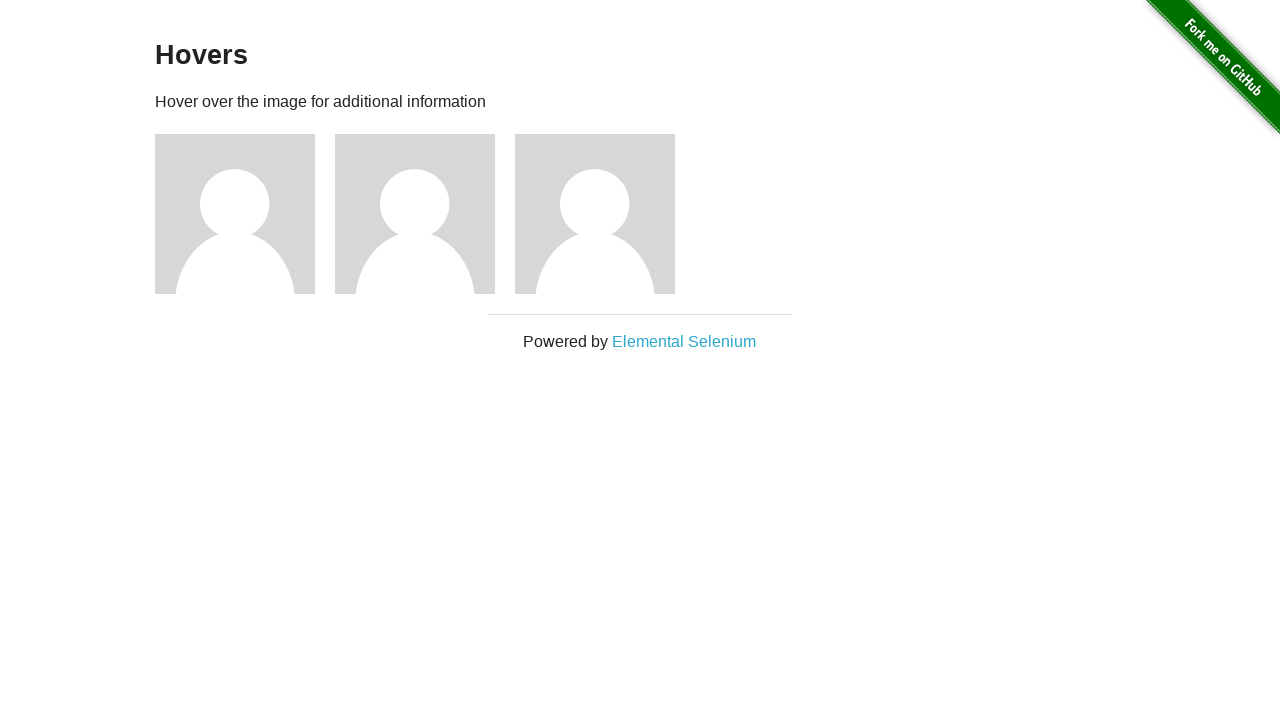

Verified that user info is not visible before hover
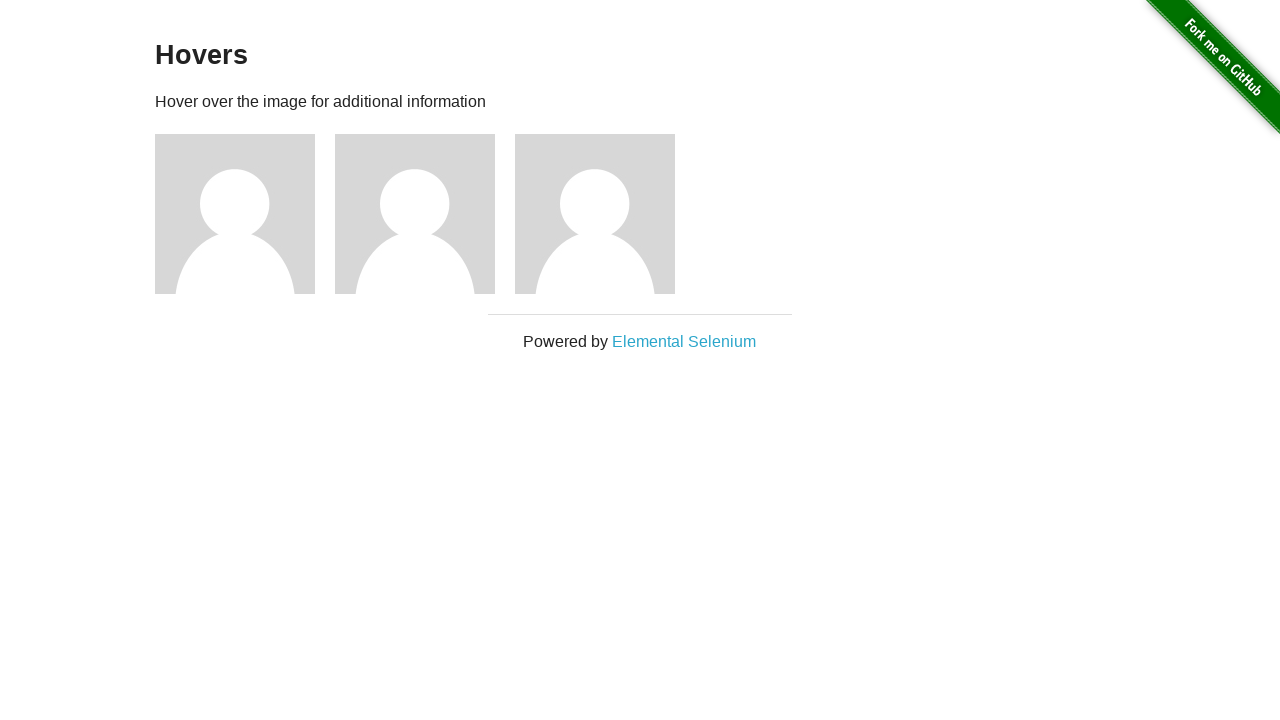

Hovered over the first figure image at (235, 214) on div.figure:nth-child(3) > img:nth-child(1)
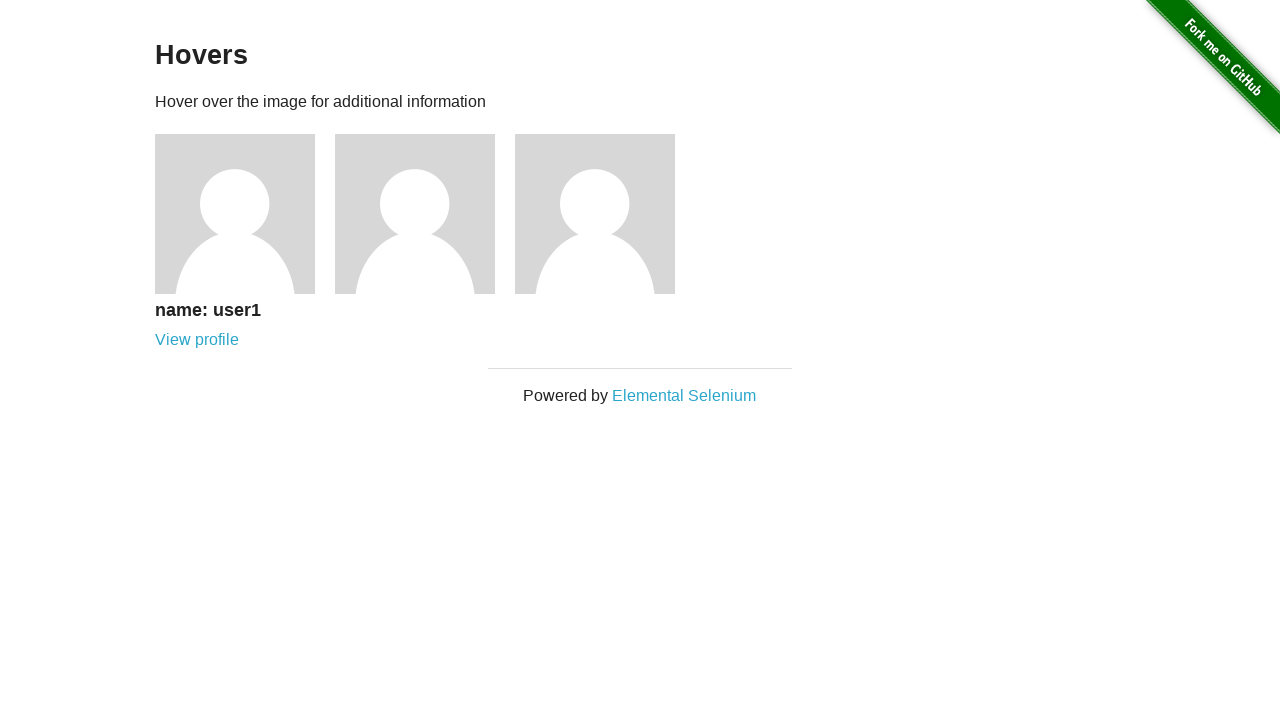

Verified that user info is now visible after hover
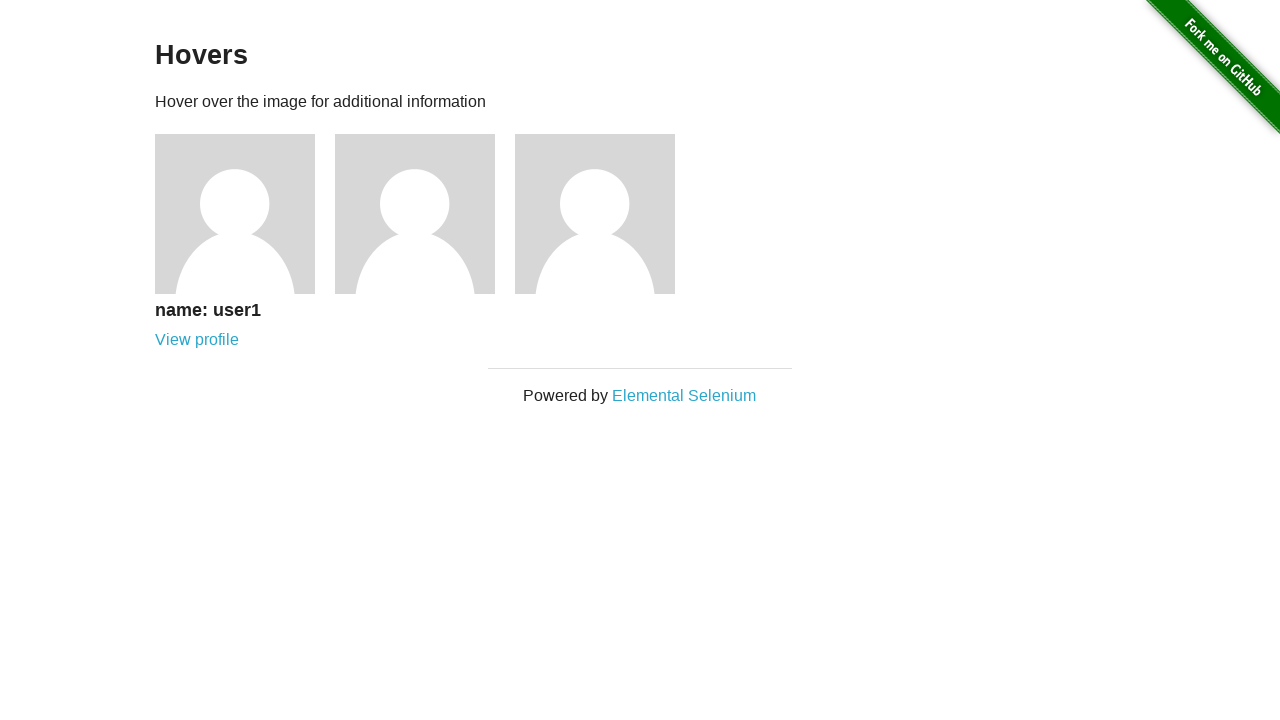

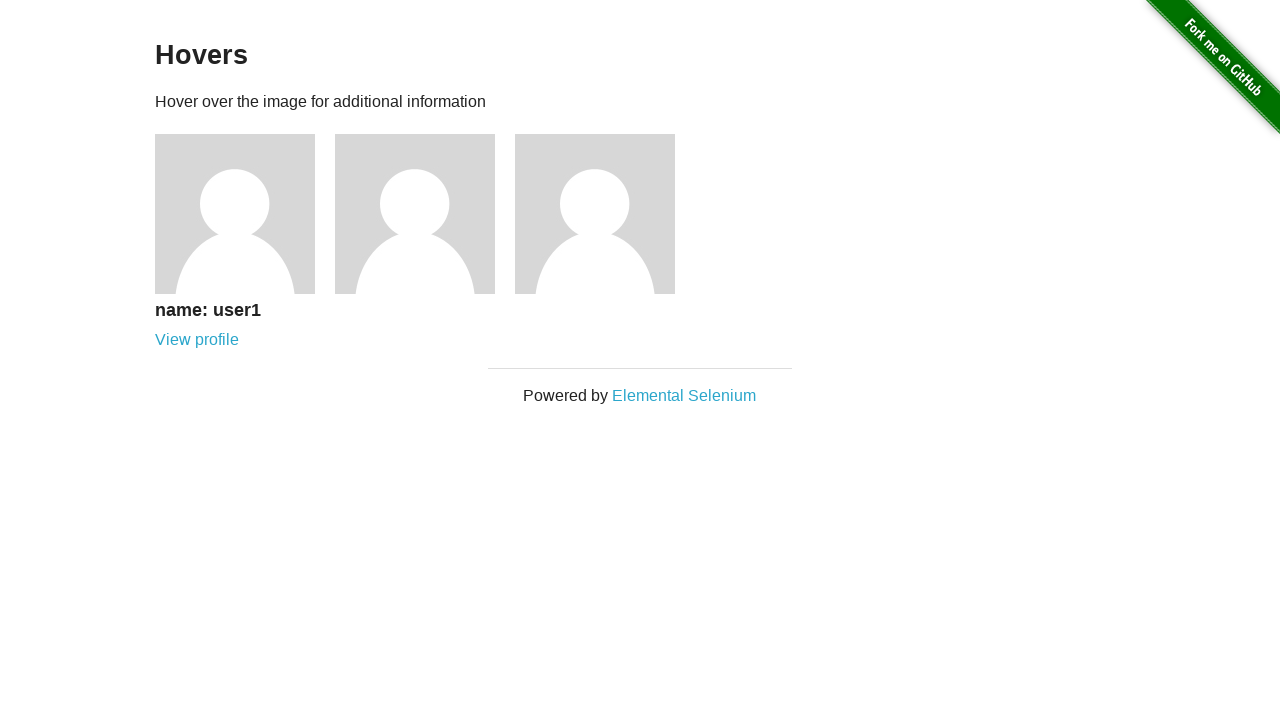